Navigates to a Brazilian real estate rental search results page and retrieves text from a property listing element

Starting URL: https://imoveisfranca.com.br/resultadoBusca/alugar&tipo=alugar

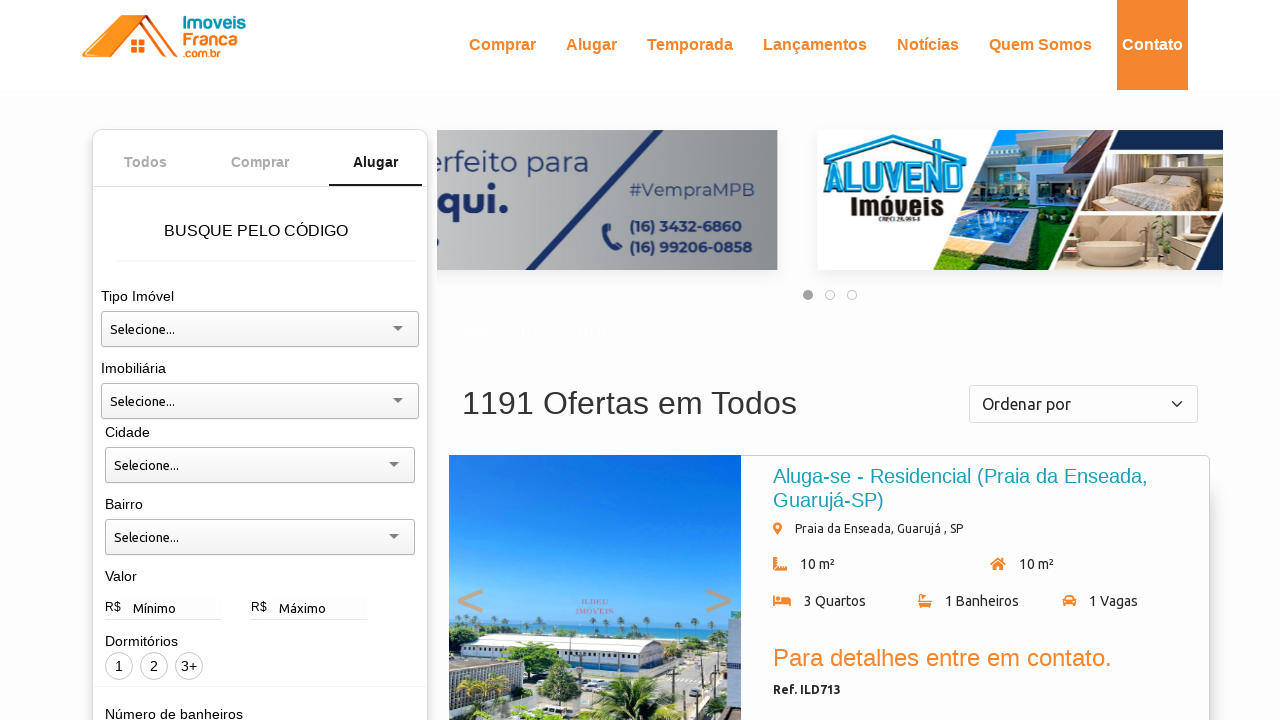

Waited for property listing element to load
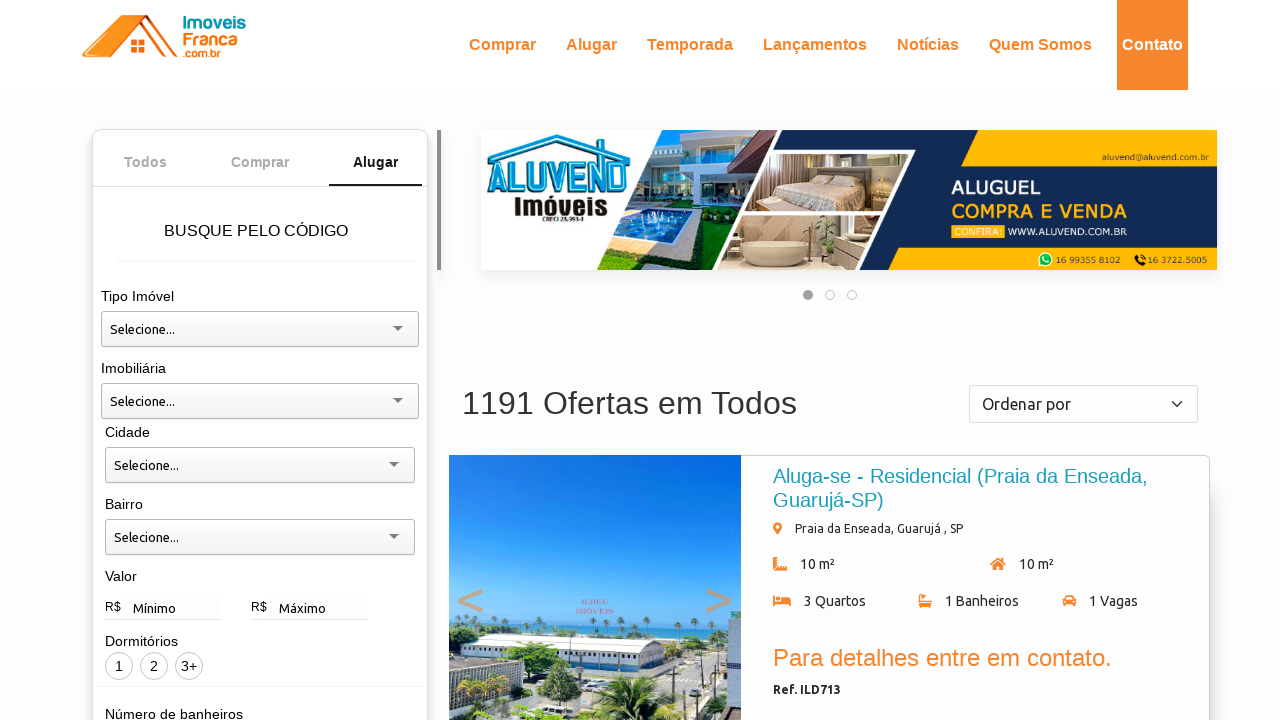

Retrieved text content from property listing element
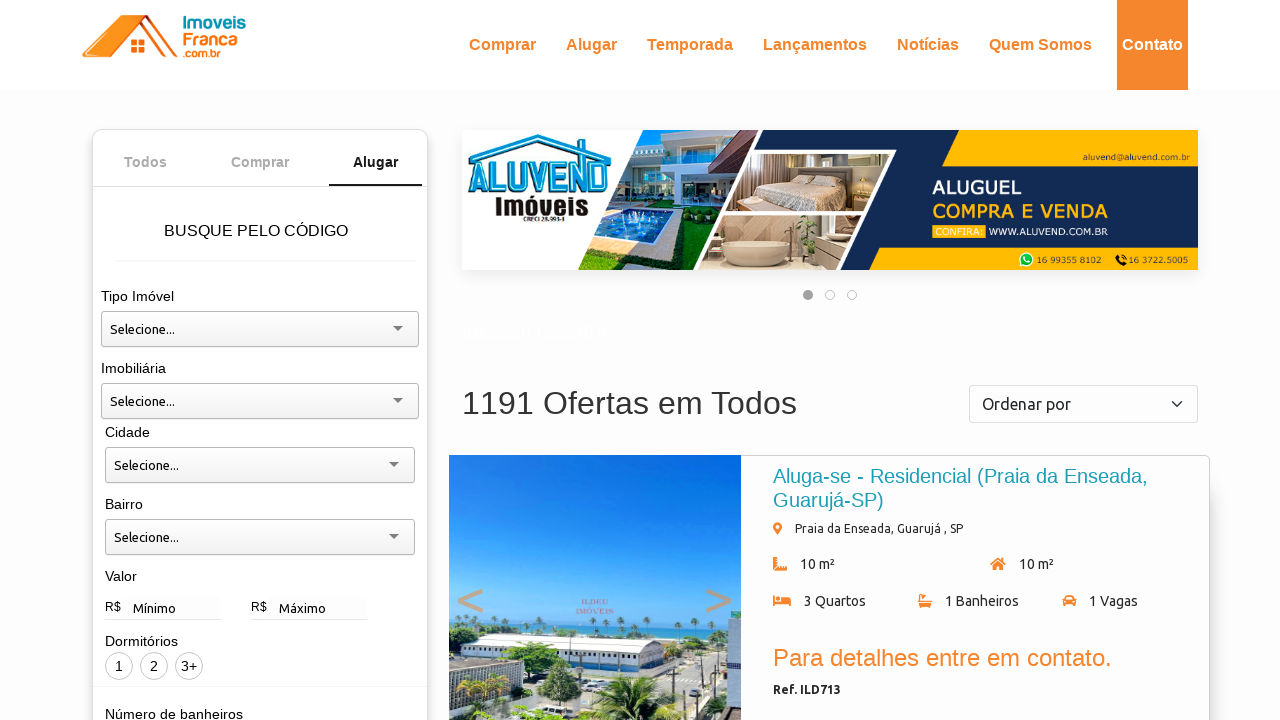

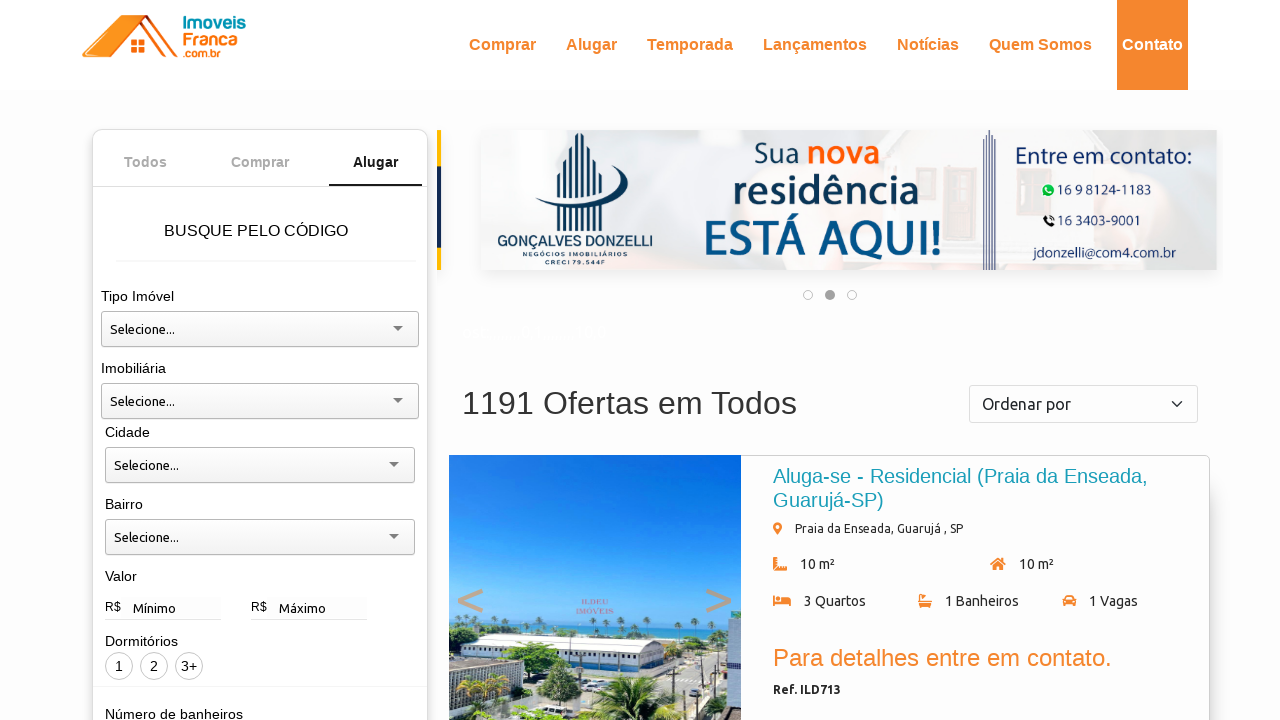